Tests alert detection by clicking a button that triggers an alert and checking if the alert is present

Starting URL: https://vinothqaacademy.com/webtable/

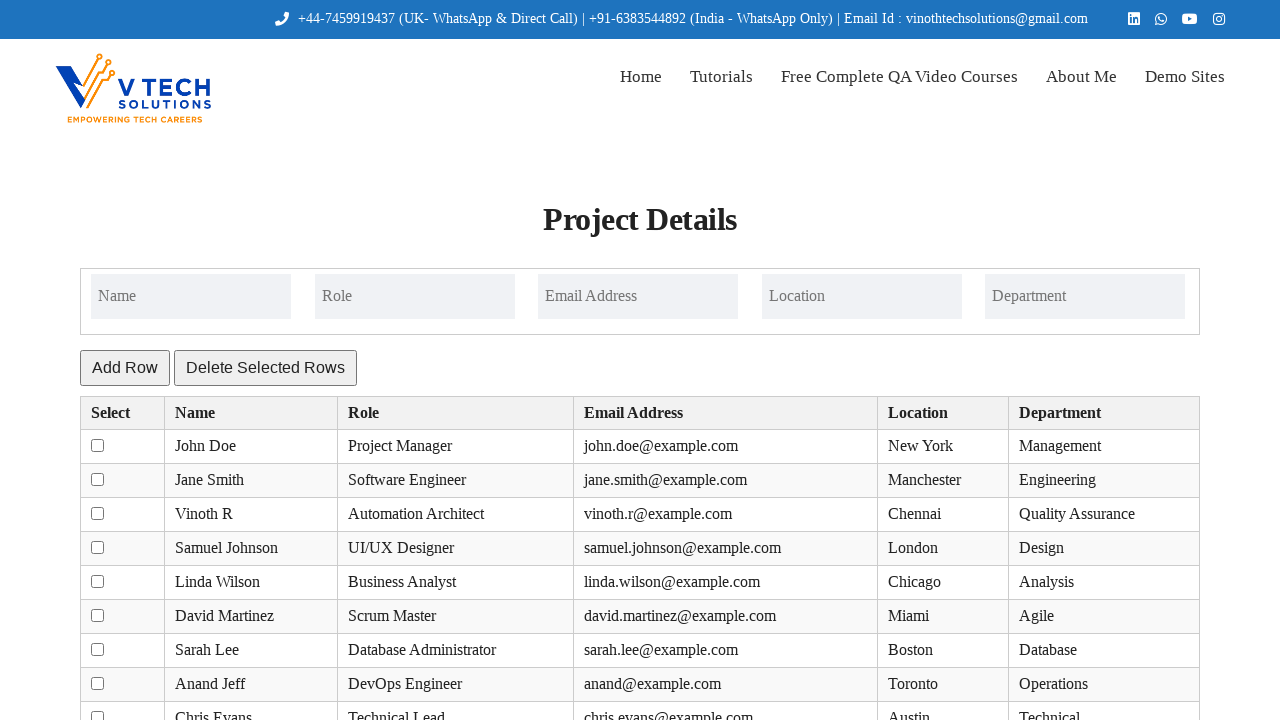

Clicked button#addBtn to trigger alert at (125, 368) on button#addBtn
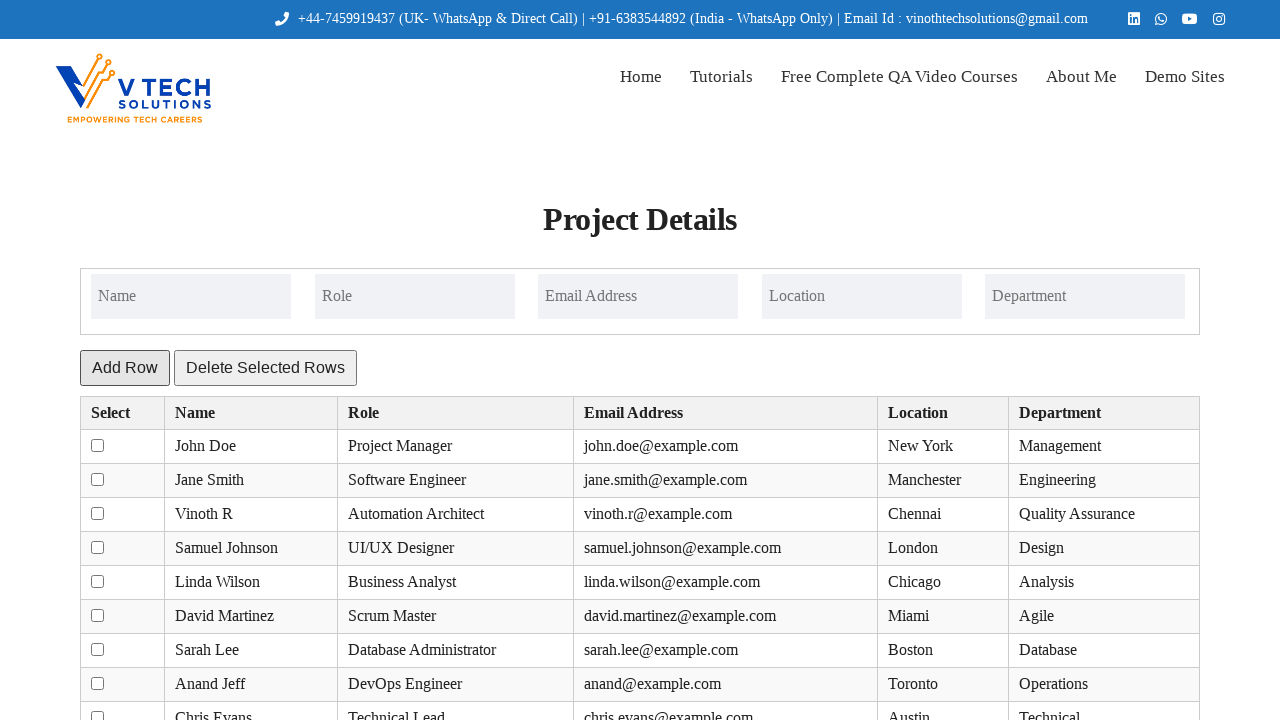

Alert present - dialog handler registered and accepted
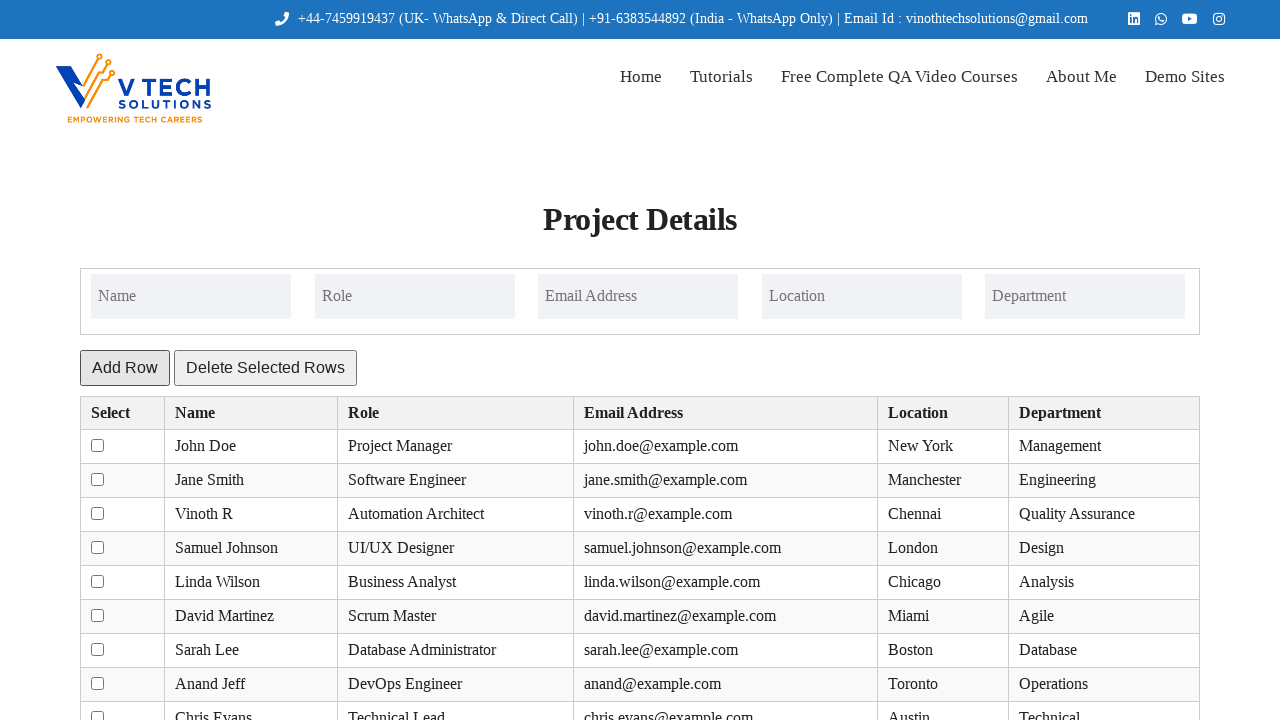

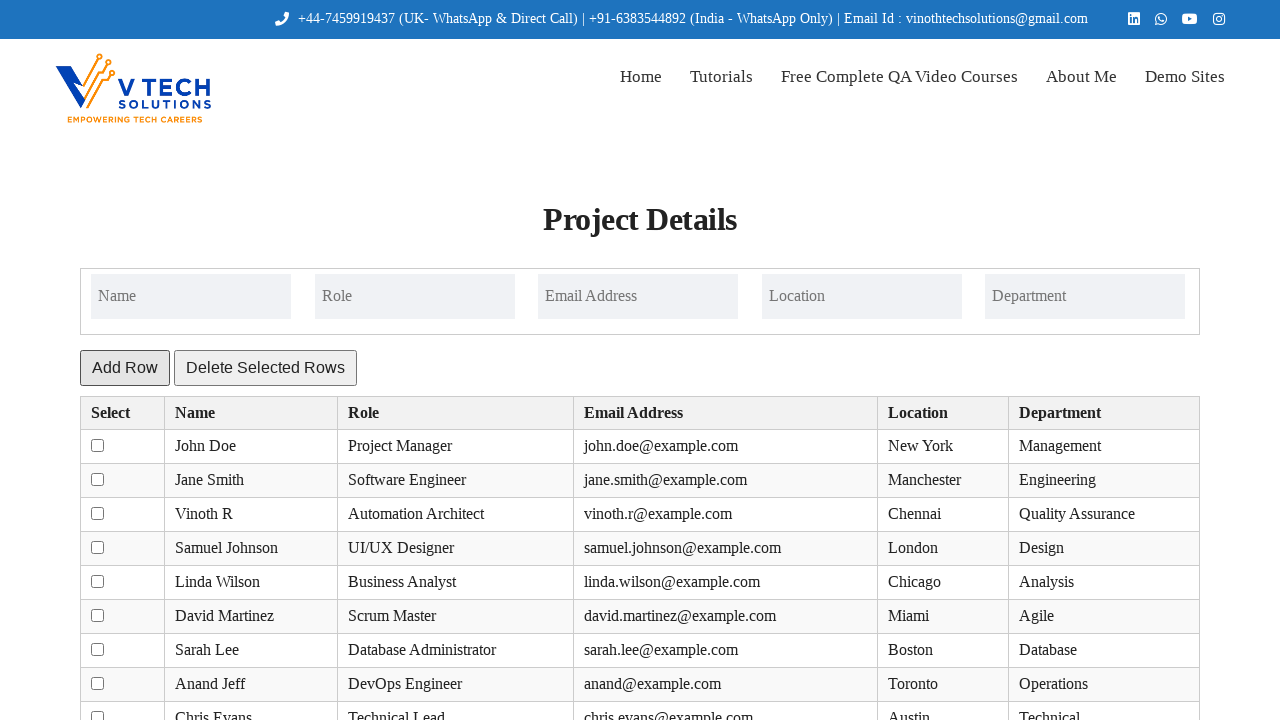